Tests the add-to-cart functionality on BrowserStack demo e-commerce site by clicking the add to cart button for a product and verifying the cart displays the correct product.

Starting URL: https://www.bstackdemo.com

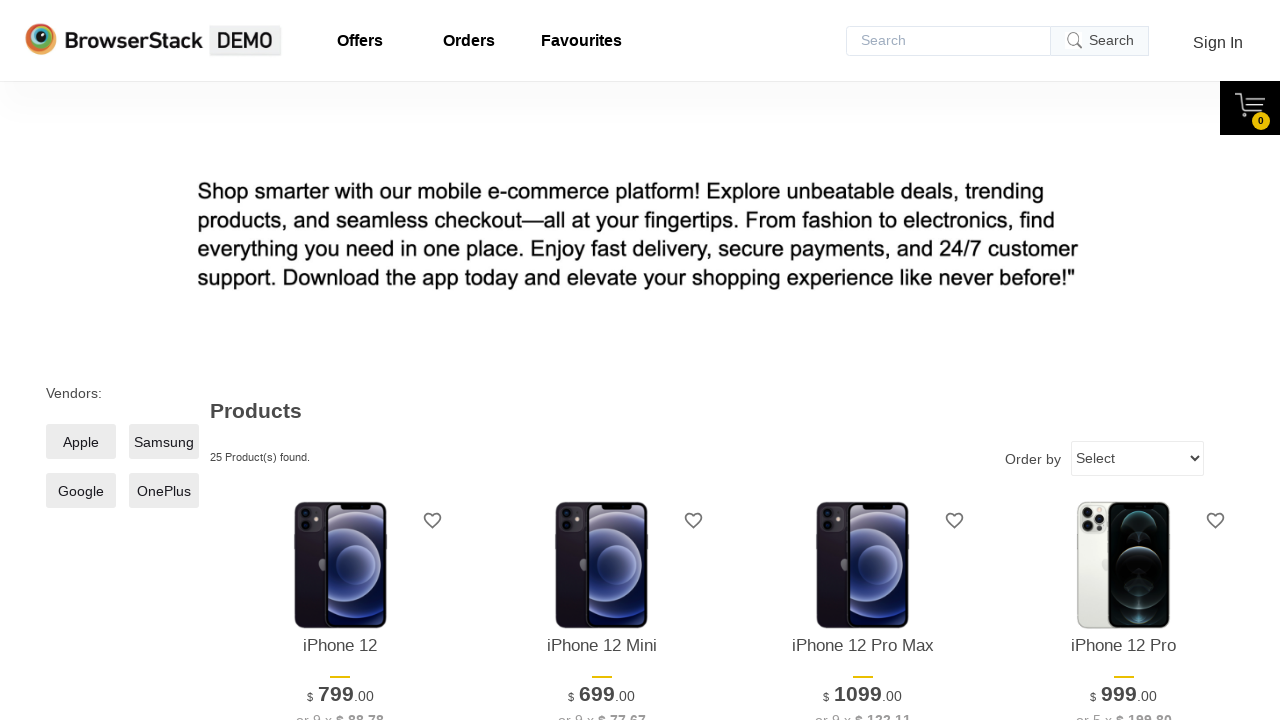

Page loaded - DOM content ready
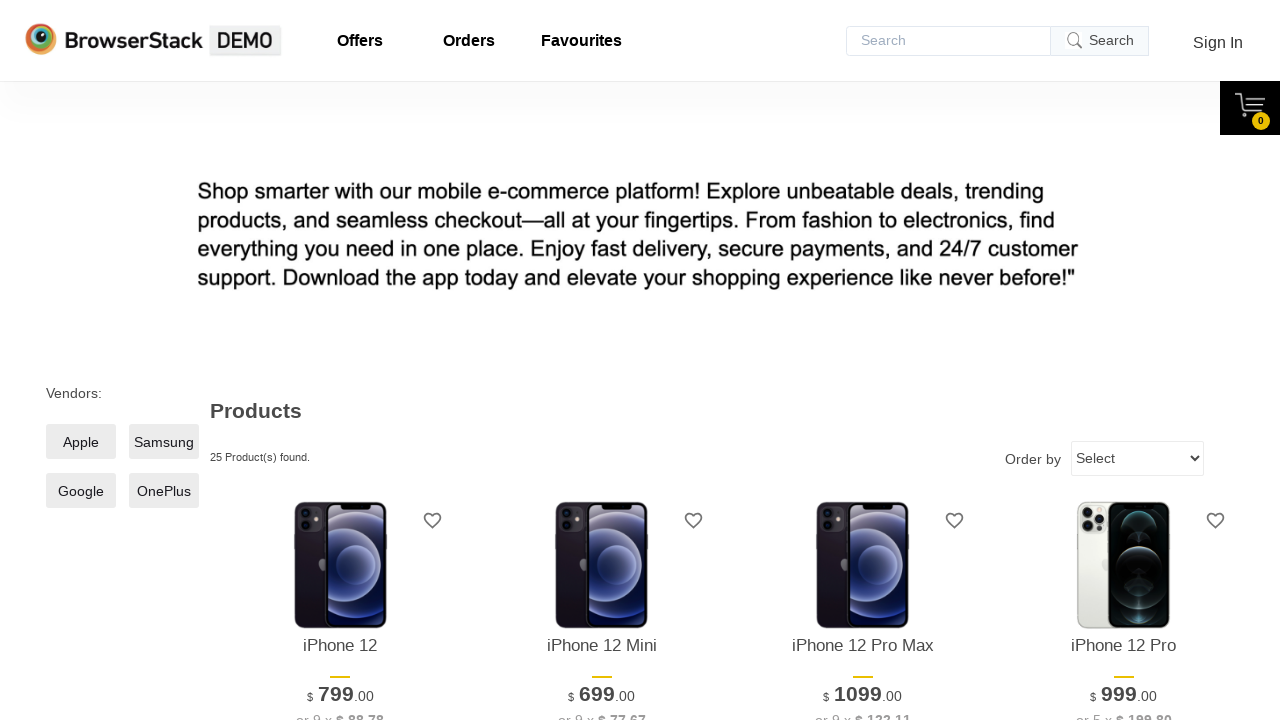

Retrieved product text from screen: 'iPhone 12'
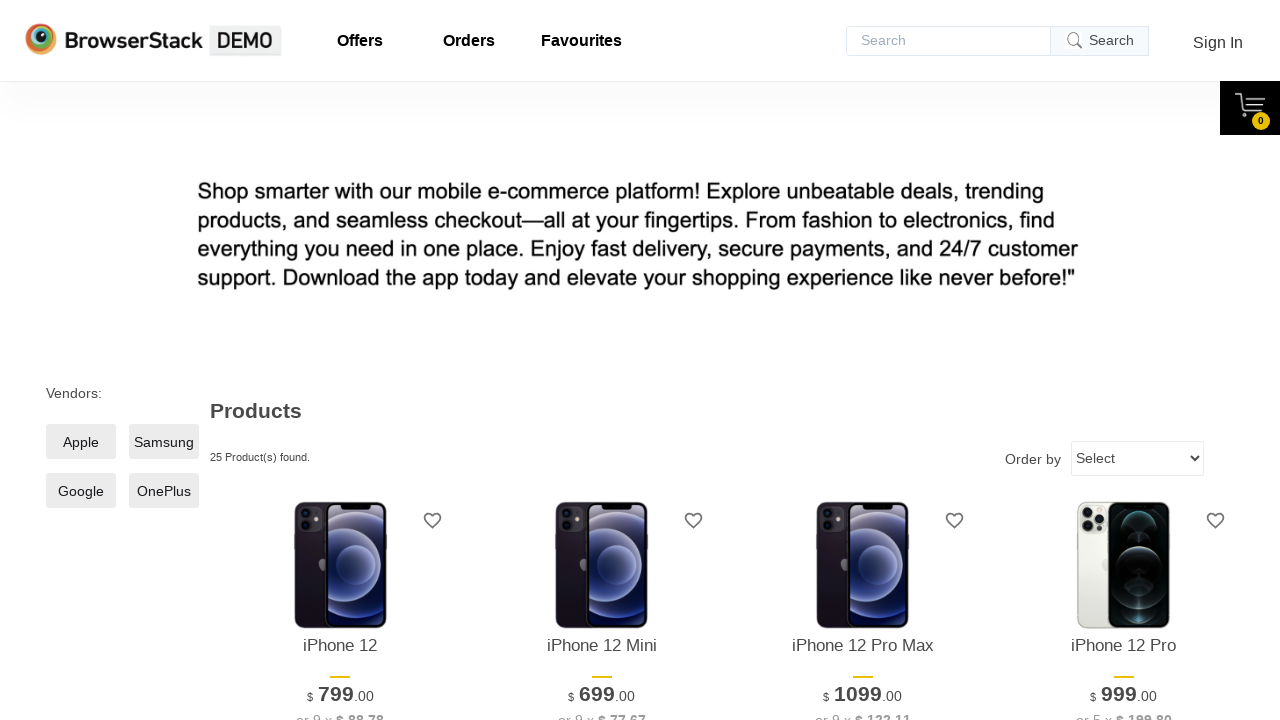

Clicked add to cart button for first product at (340, 361) on xpath=//*[@id='1']/div[4]
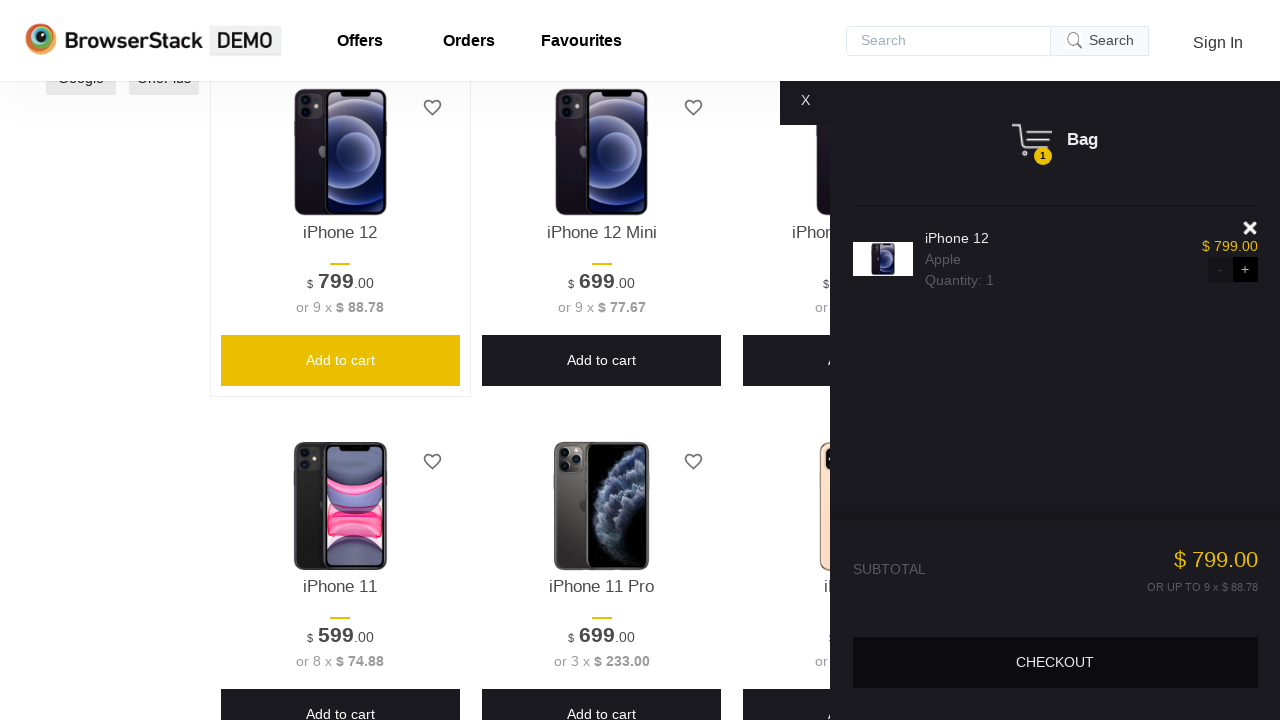

Cart content became visible
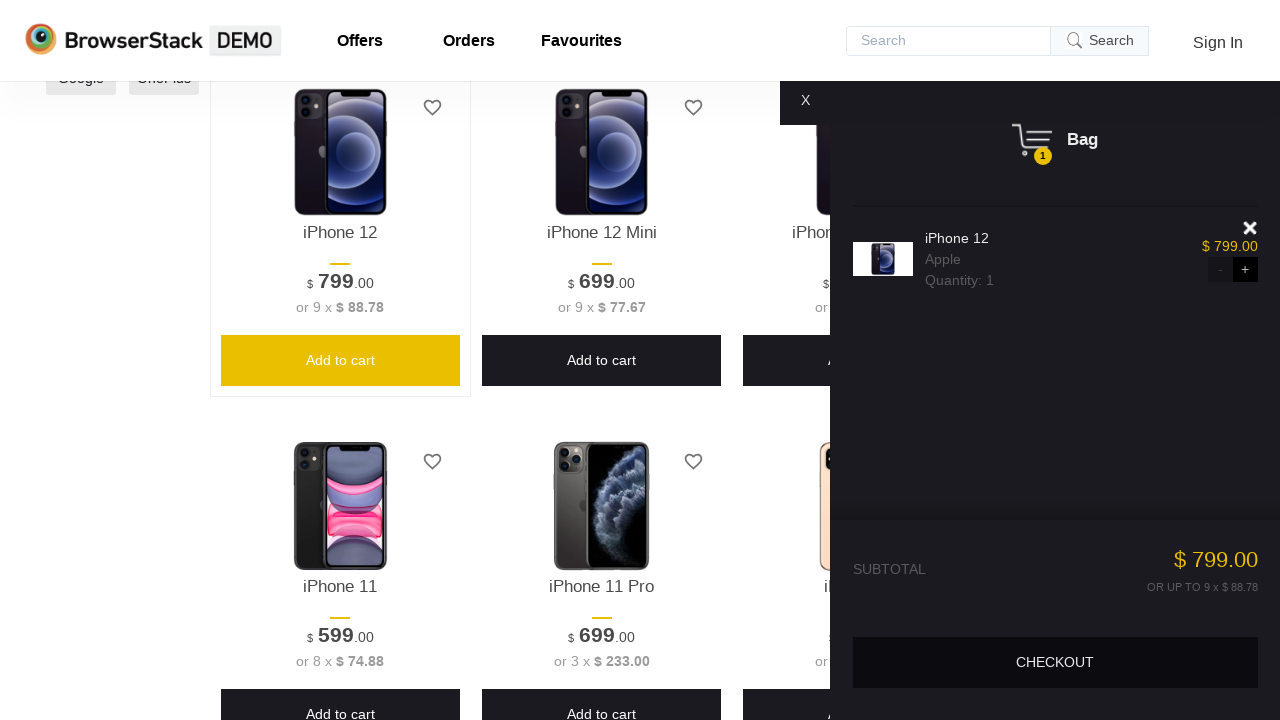

Retrieved product text from cart: 'iPhone 12'
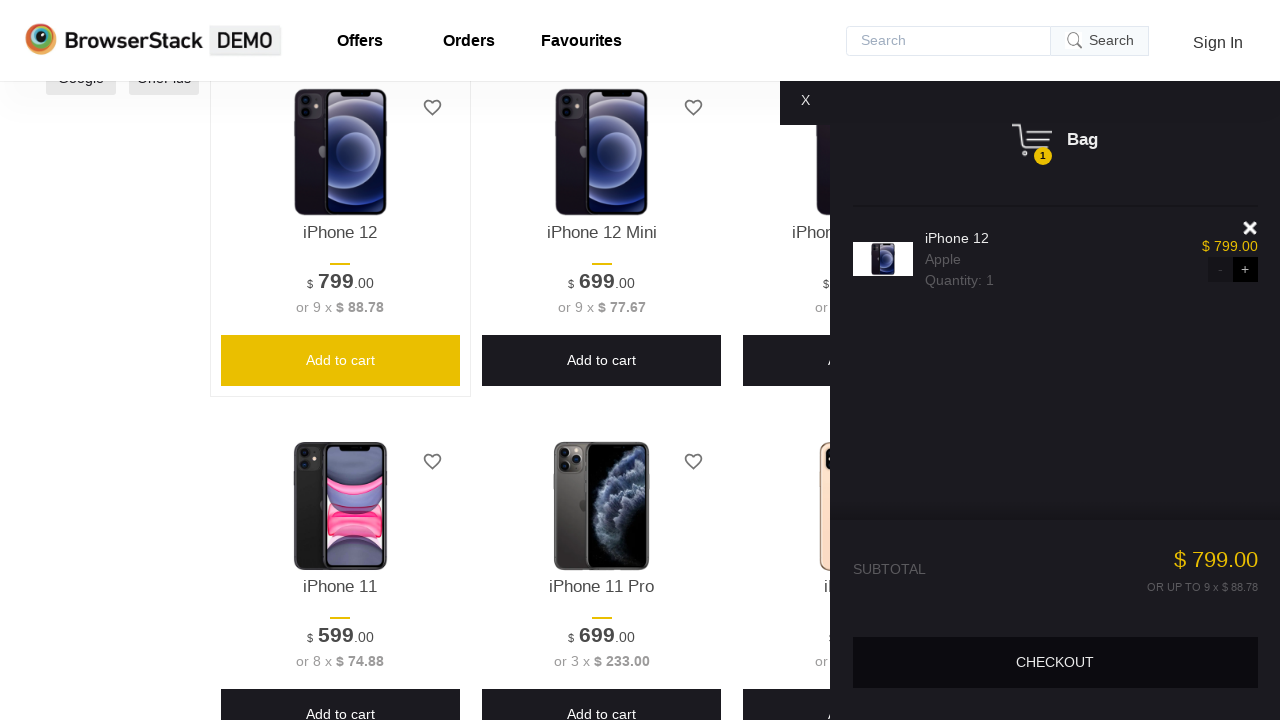

Verified product in cart matches product on screen
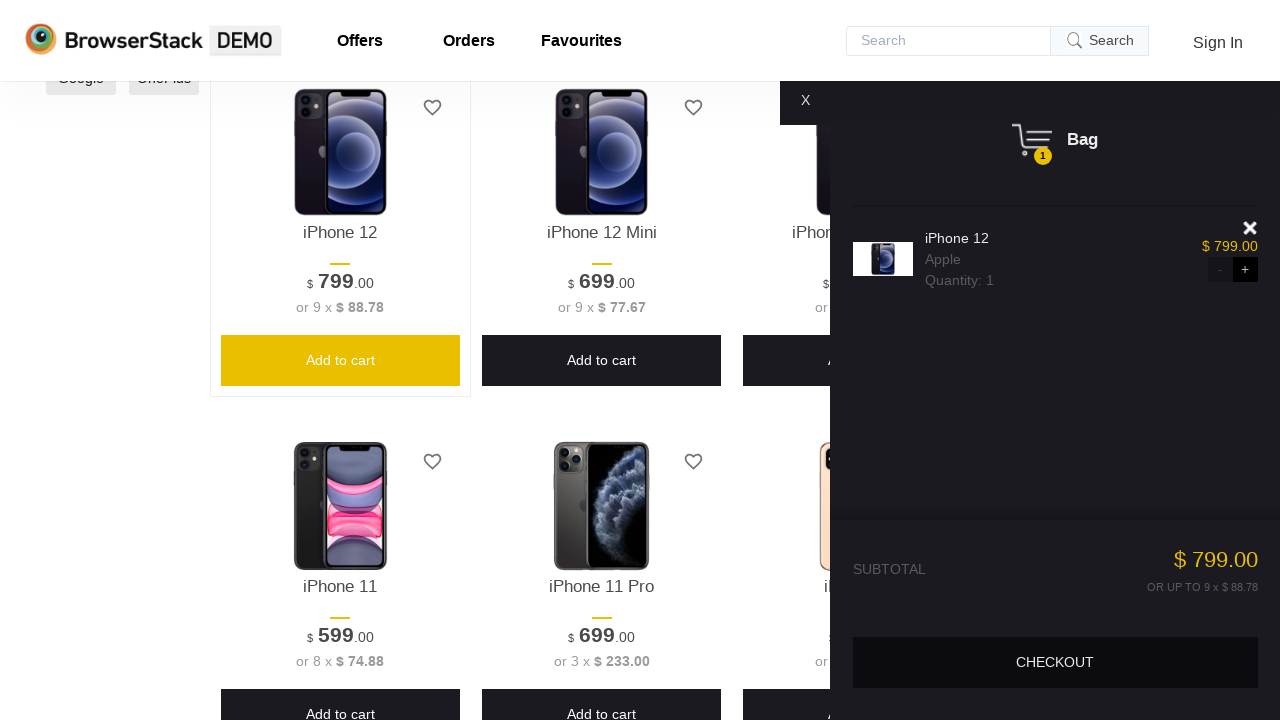

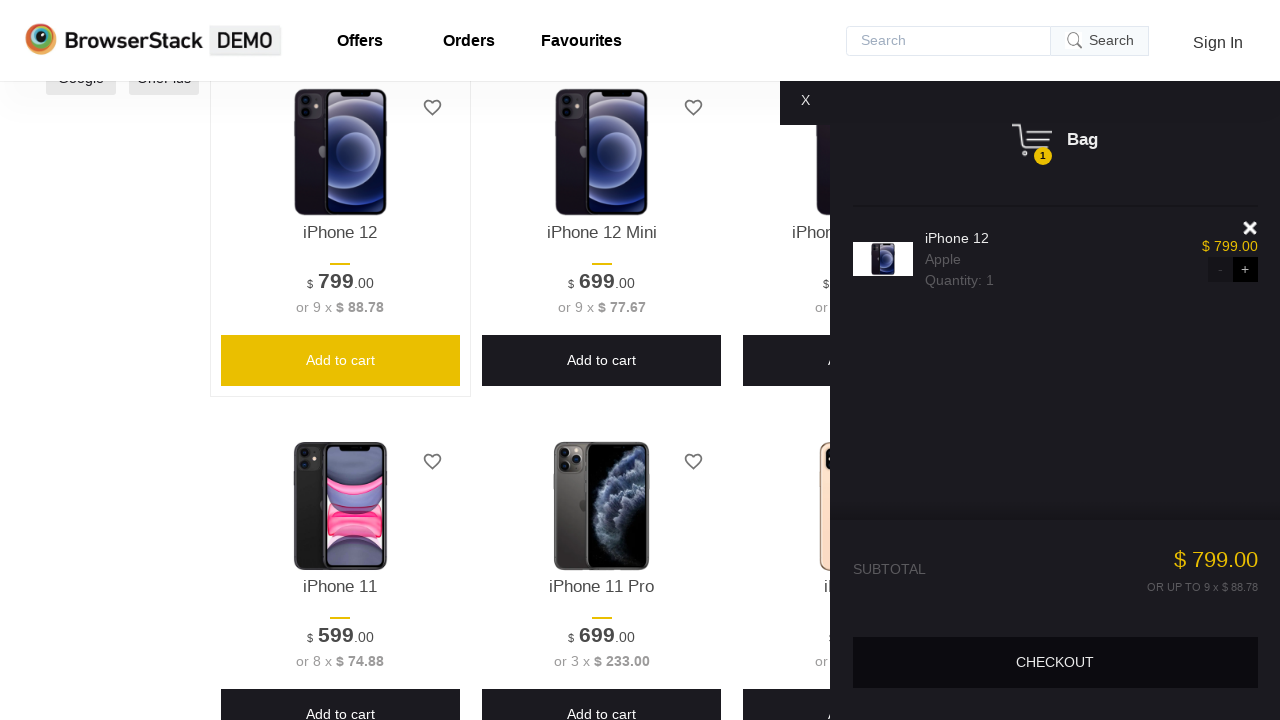